Tests interaction with a country dropdown on the OrangeHRM free trial signup page by locating the dropdown element and verifying it can be accessed.

Starting URL: https://www.orangehrm.com/30-day-free-trial

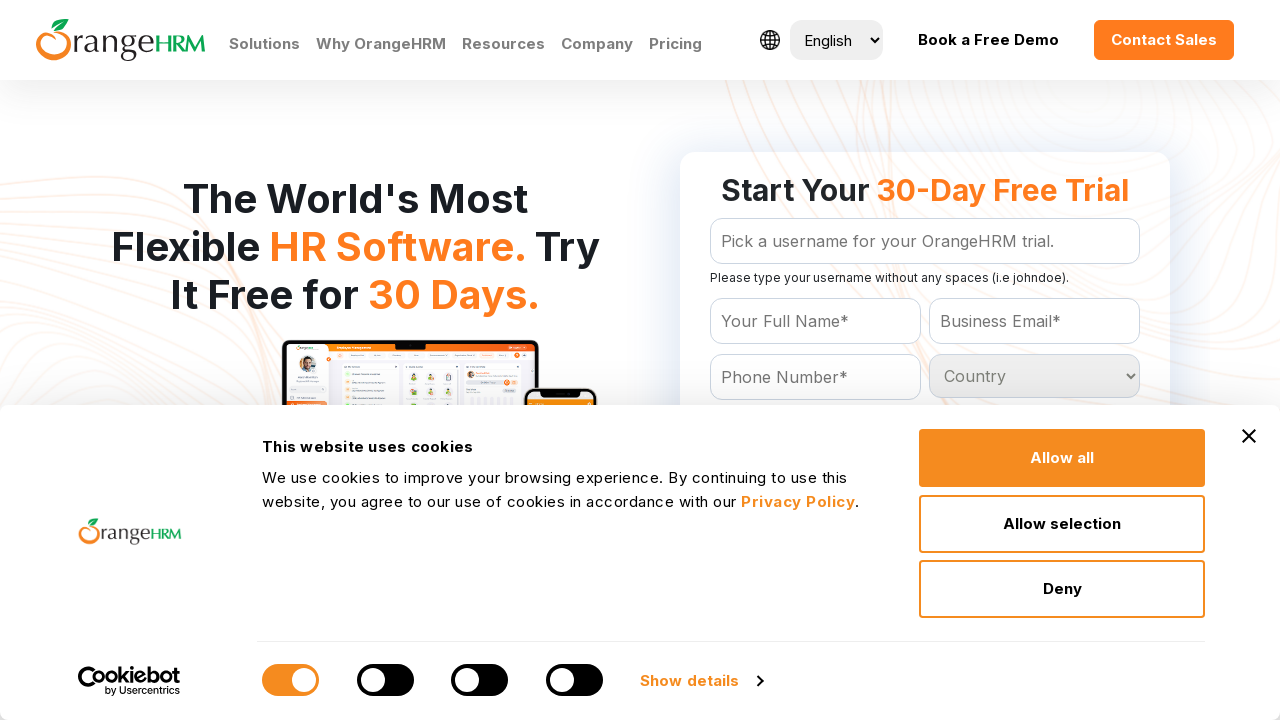

Country dropdown selector loaded on OrangeHRM signup page
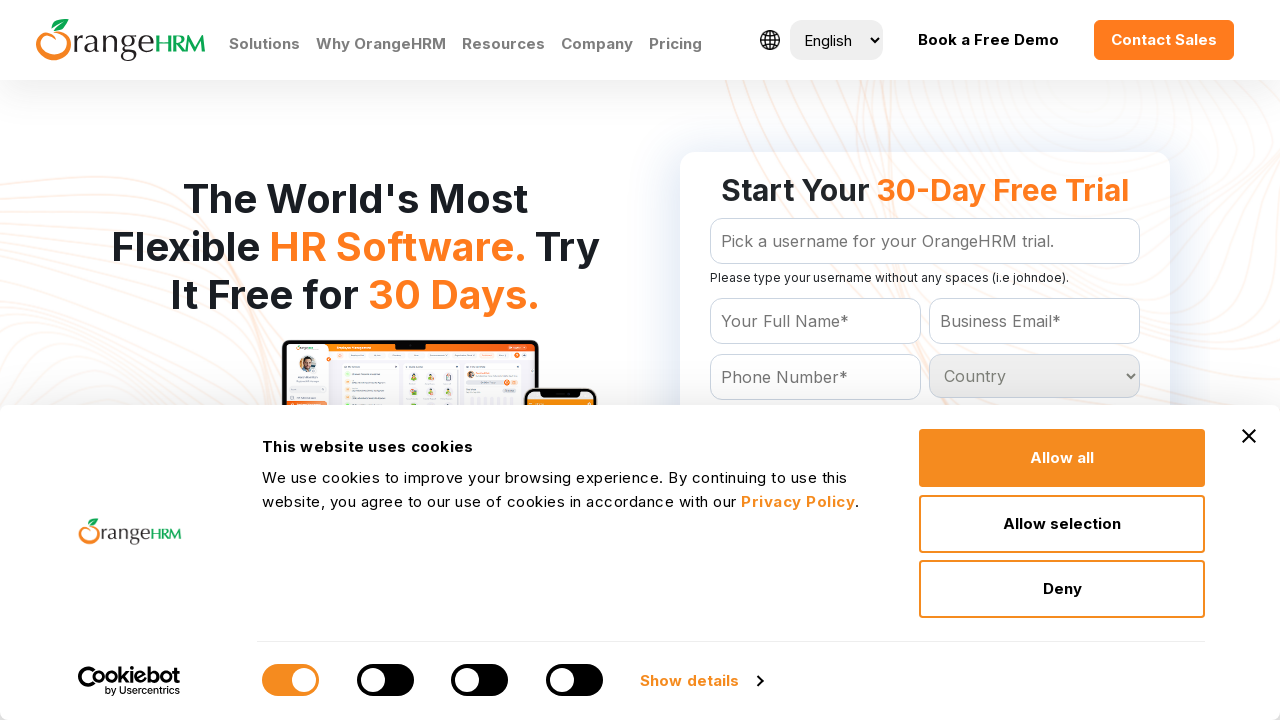

Located country dropdown element
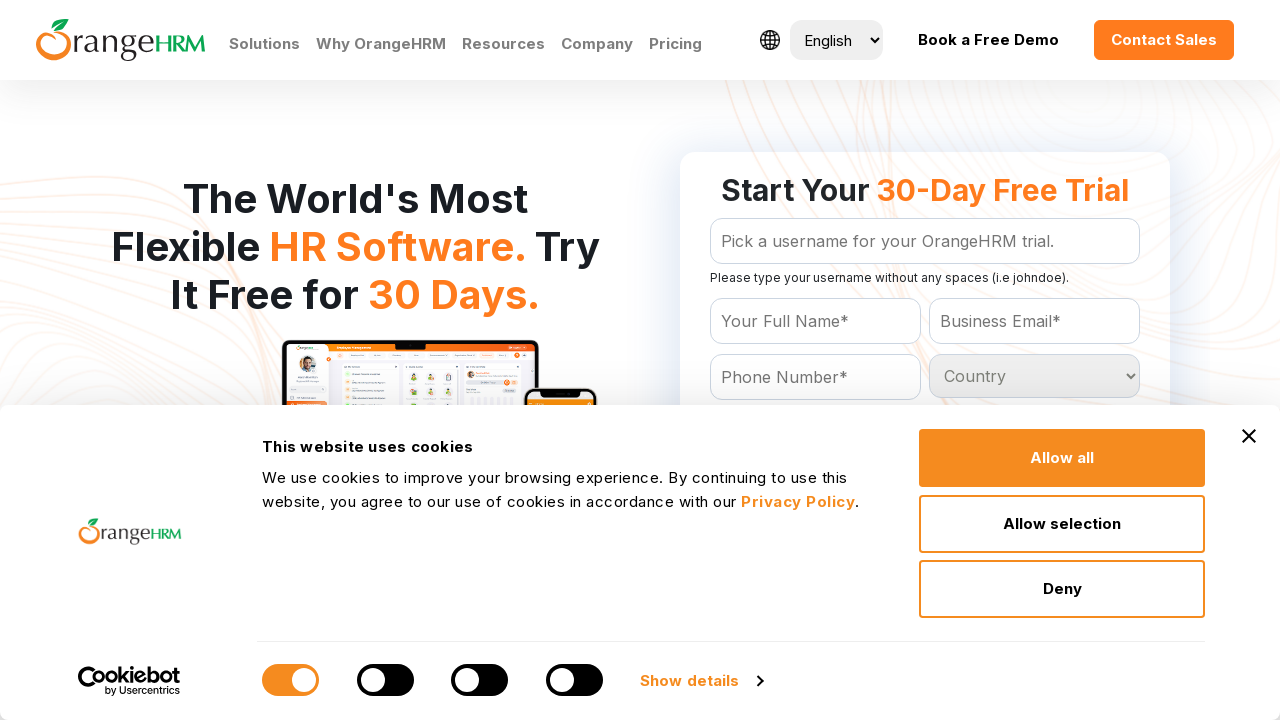

Country dropdown confirmed as visible
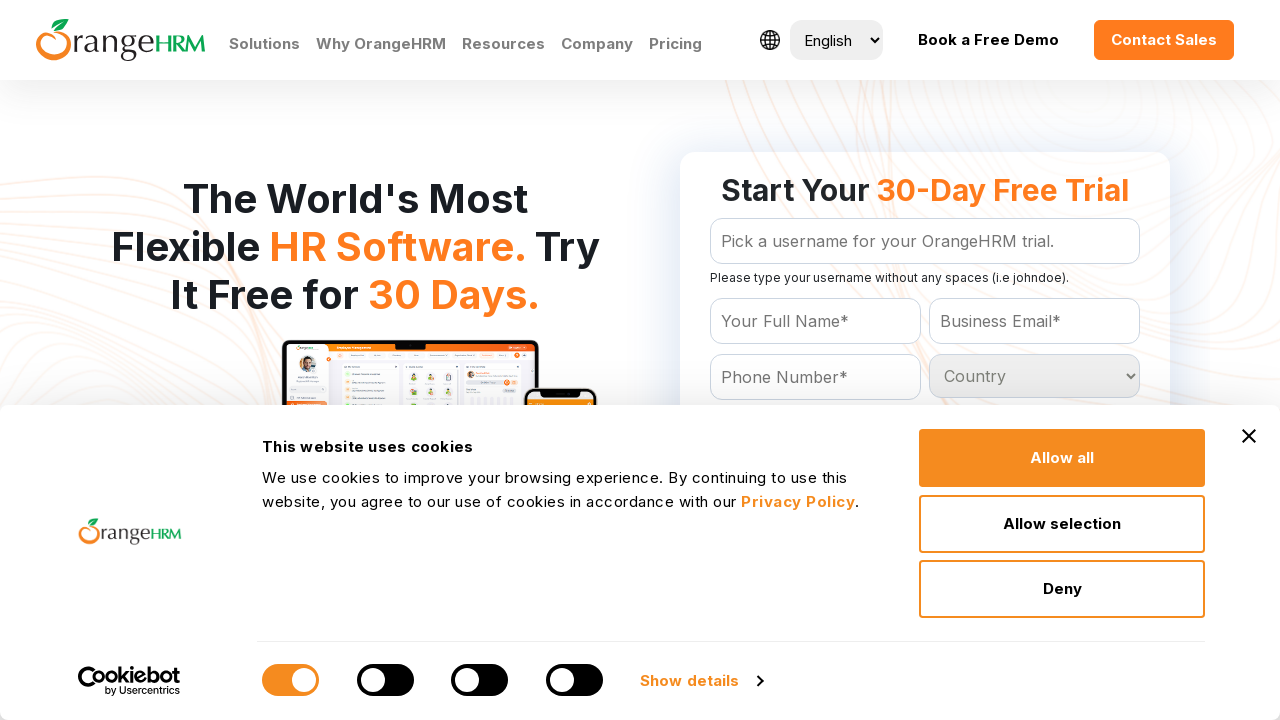

Retrieved all options from country dropdown (233 options found)
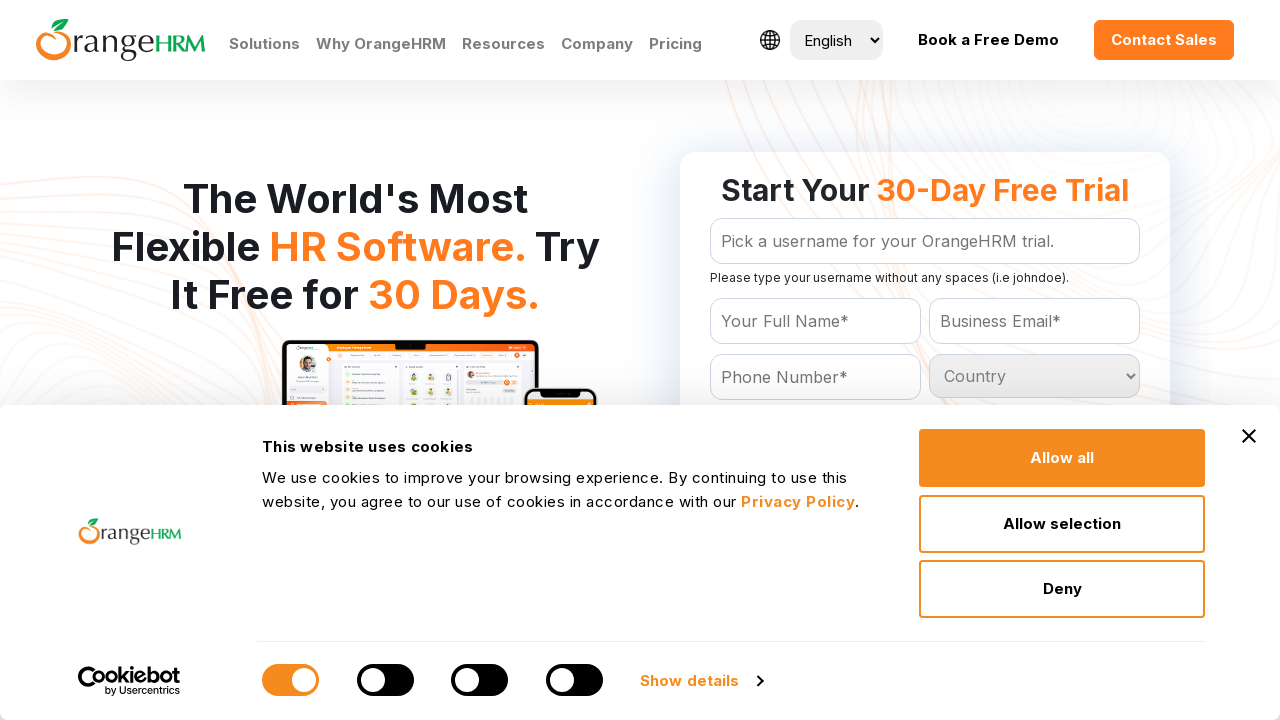

Calculated middle index as 116
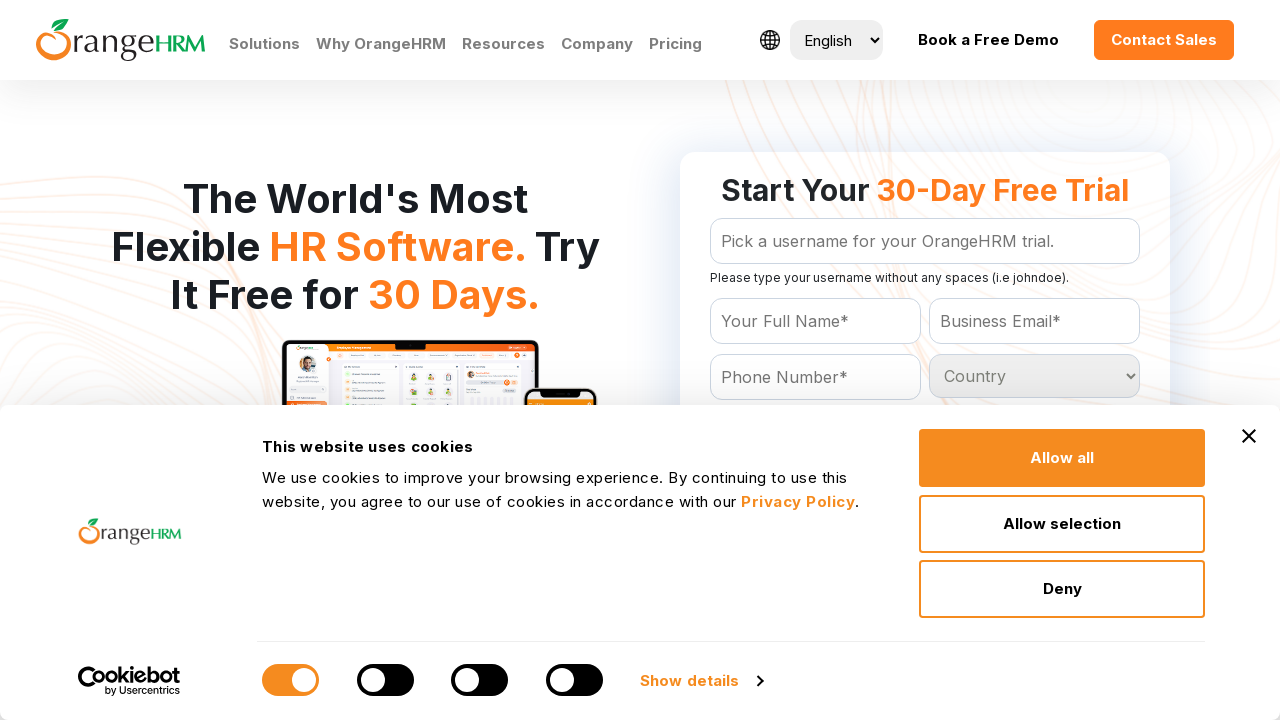

Selected middle value option (index 116) from country dropdown on #Form_getForm_Country
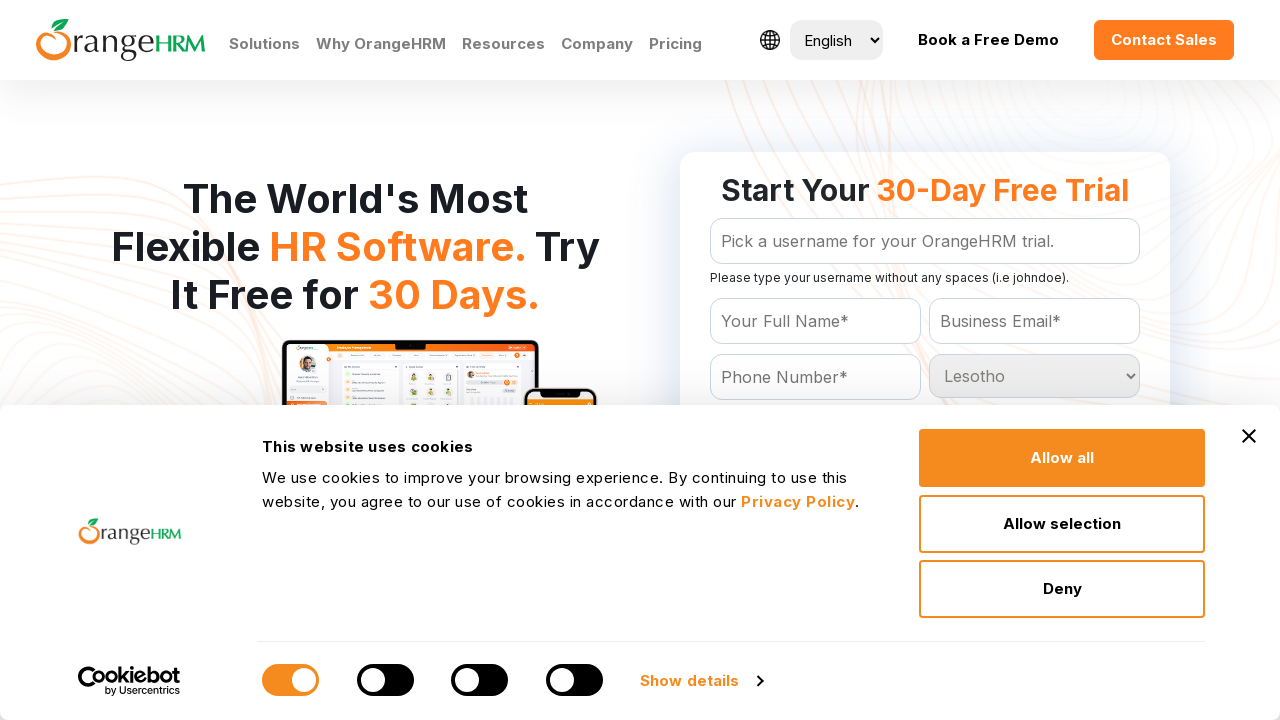

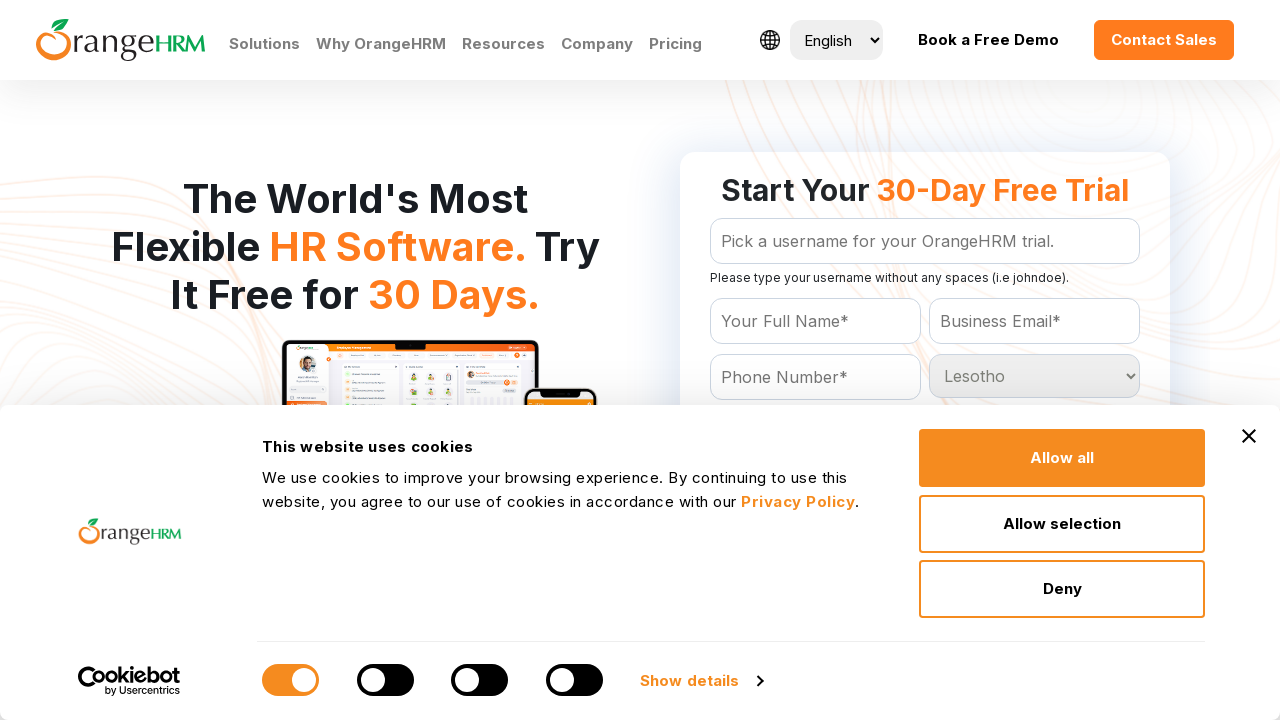